Tests handling of various text input fields by filling, focusing, using keyboard navigation, and clearing input values on a practice form page

Starting URL: https://letcode.in/edit

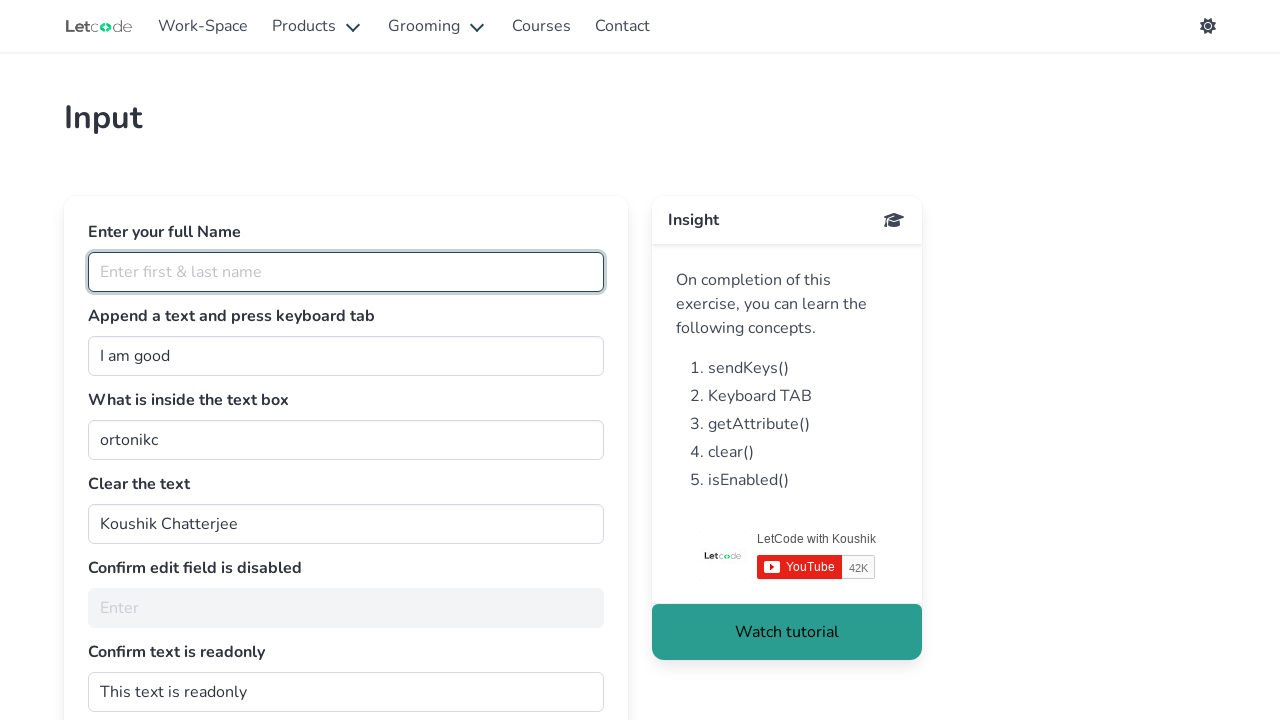

Filled full name input field with 'koushik chatterjee' on #fullName
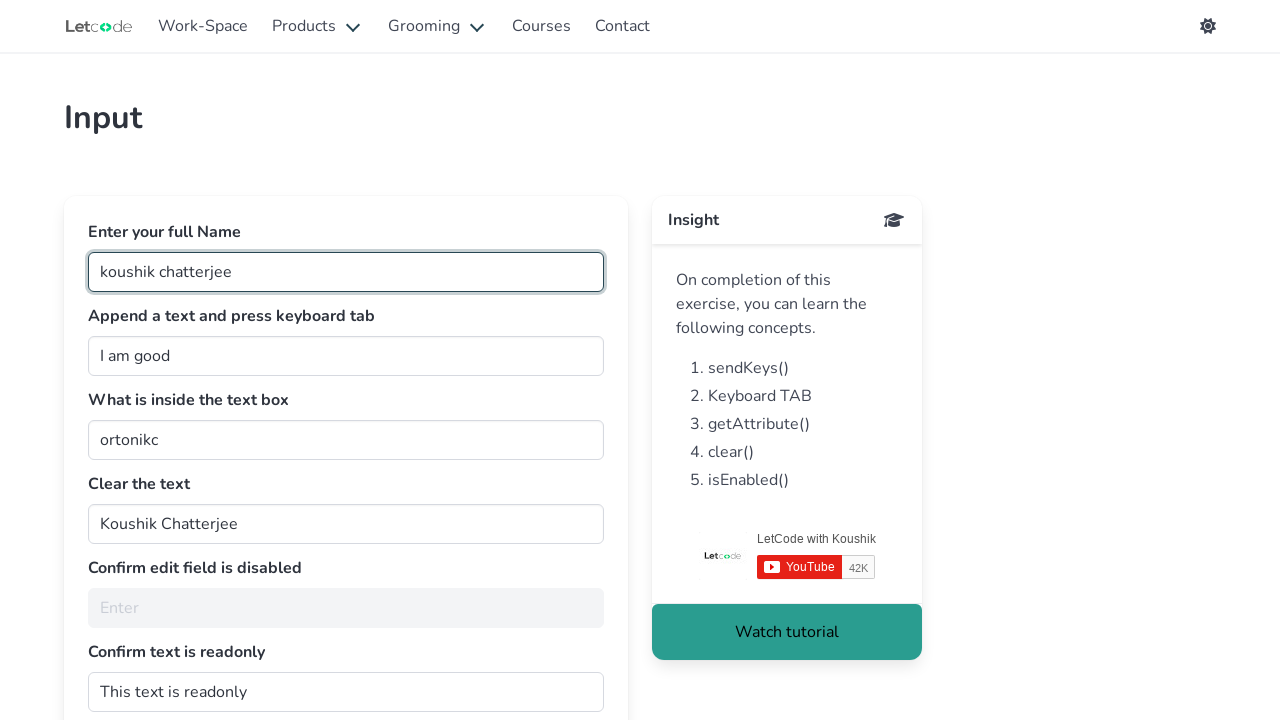

Focused on the join input field on #join
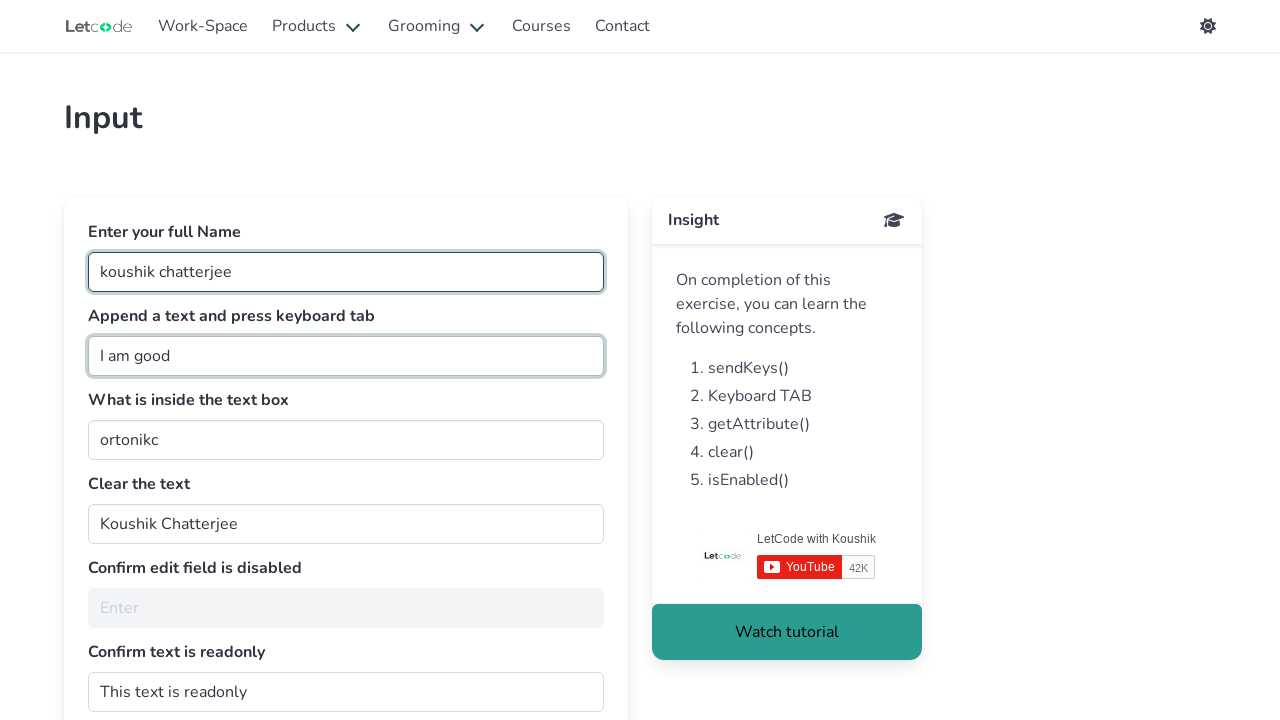

Pressed End key to move cursor to end of join field
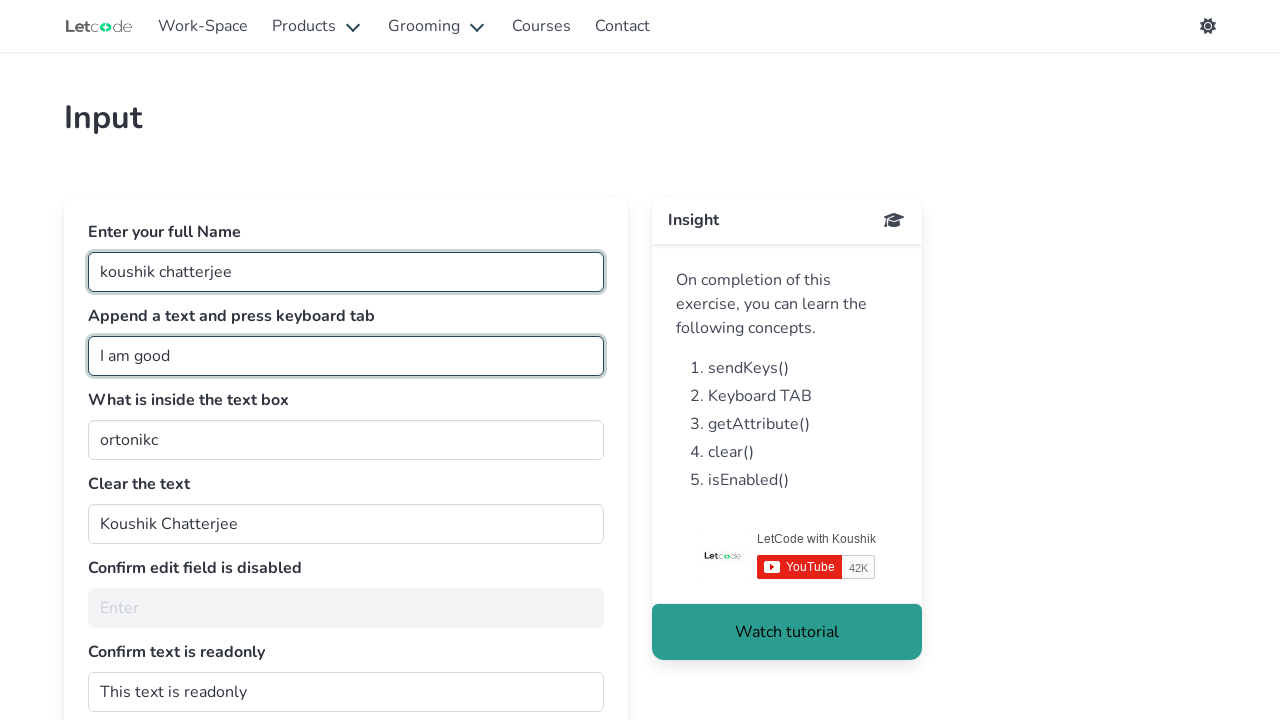

Filled join field with ' Human' on #join
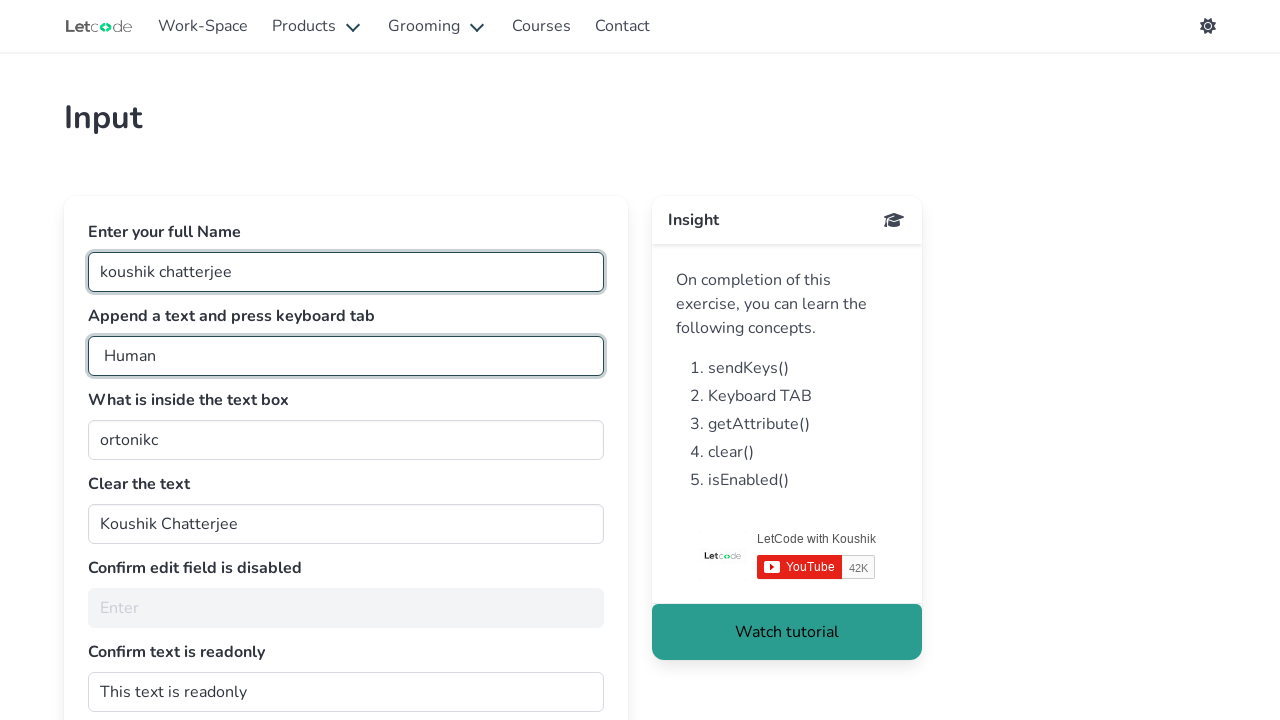

Retrieved value attribute from getMe input field for verification
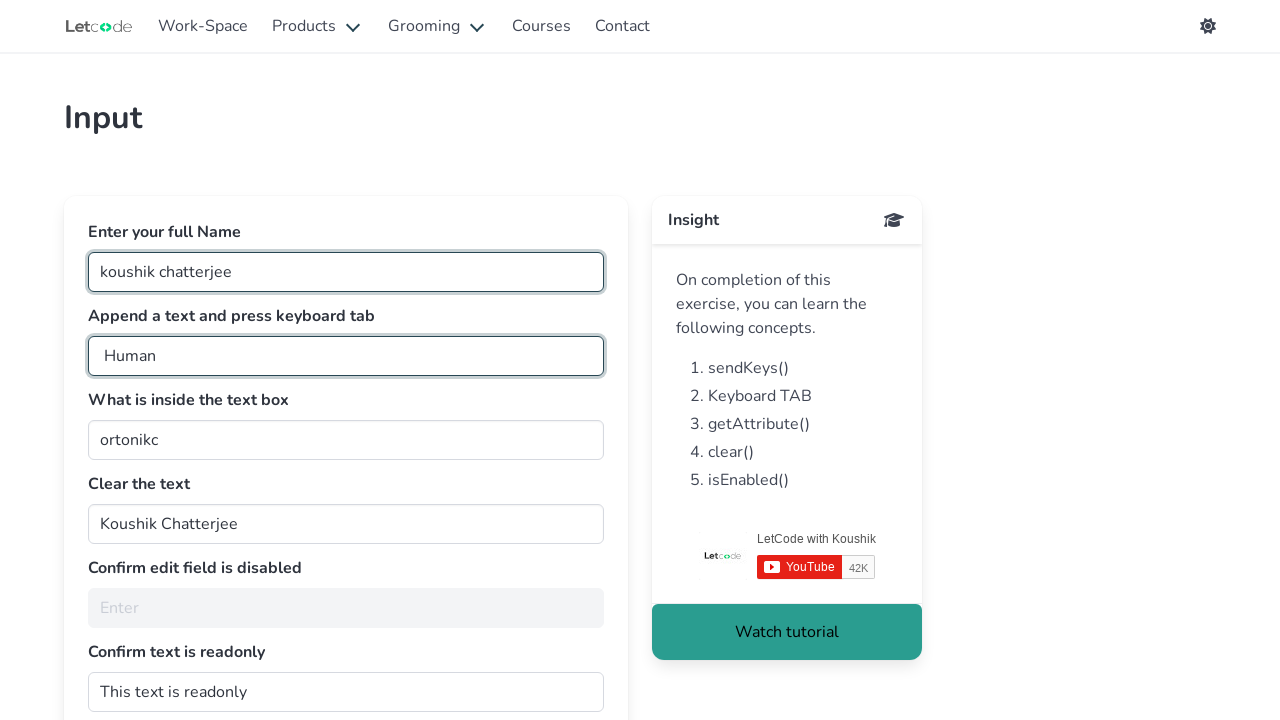

Cleared the input field containing 'Koushik Chatterjee' on //input[@value='Koushik Chatterjee']
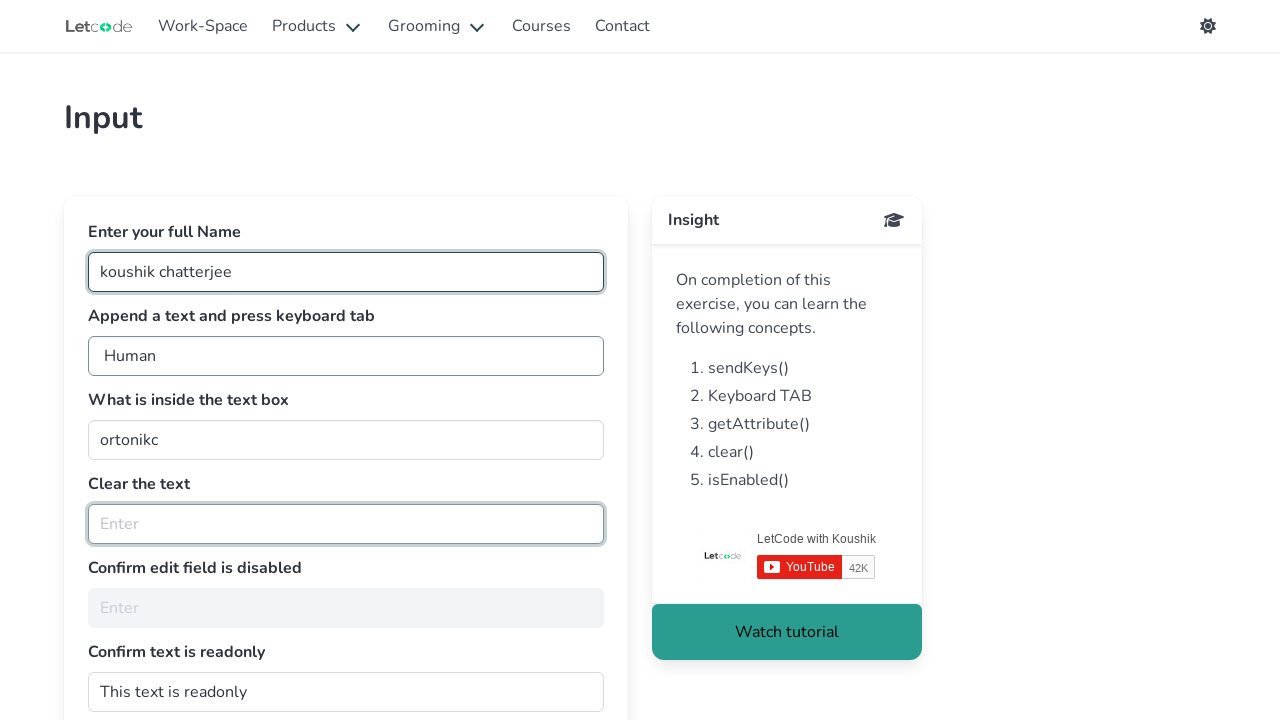

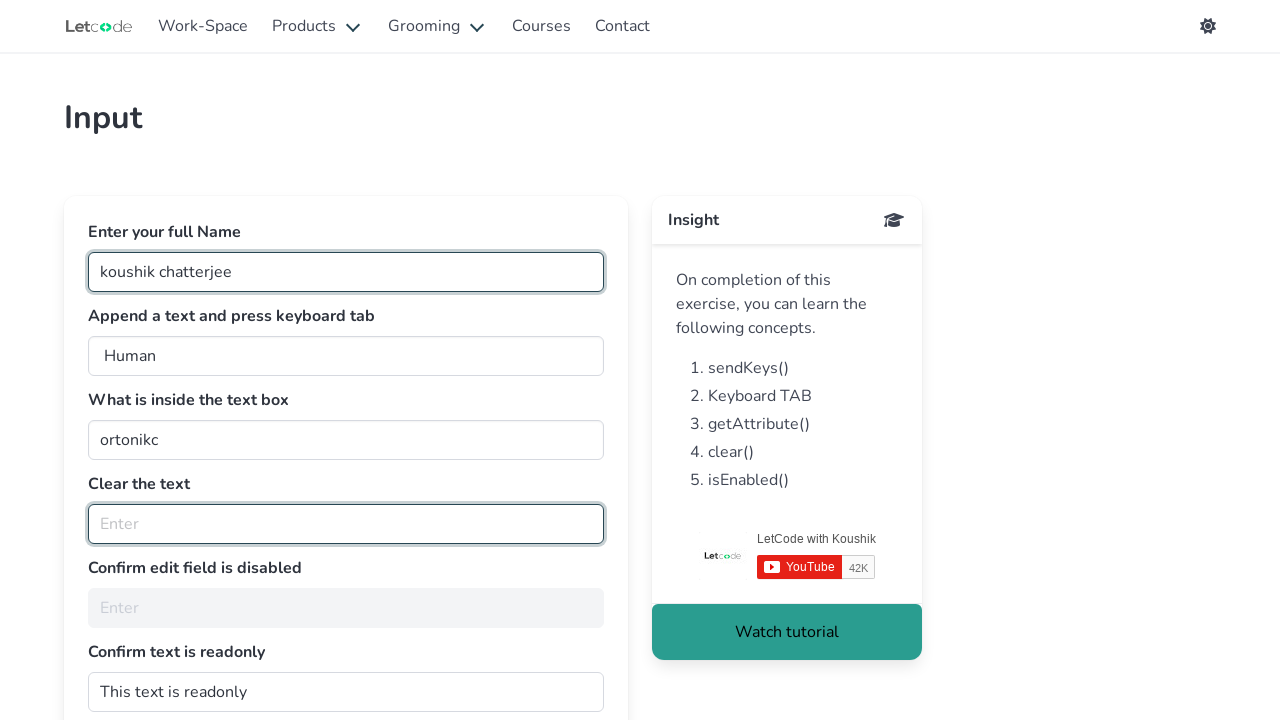